Tests drag and drop functionality by dragging three puzzle pieces to their corresponding slots and verifying a success message appears.

Starting URL: https://claruswaysda.github.io/dragAndDrop.html

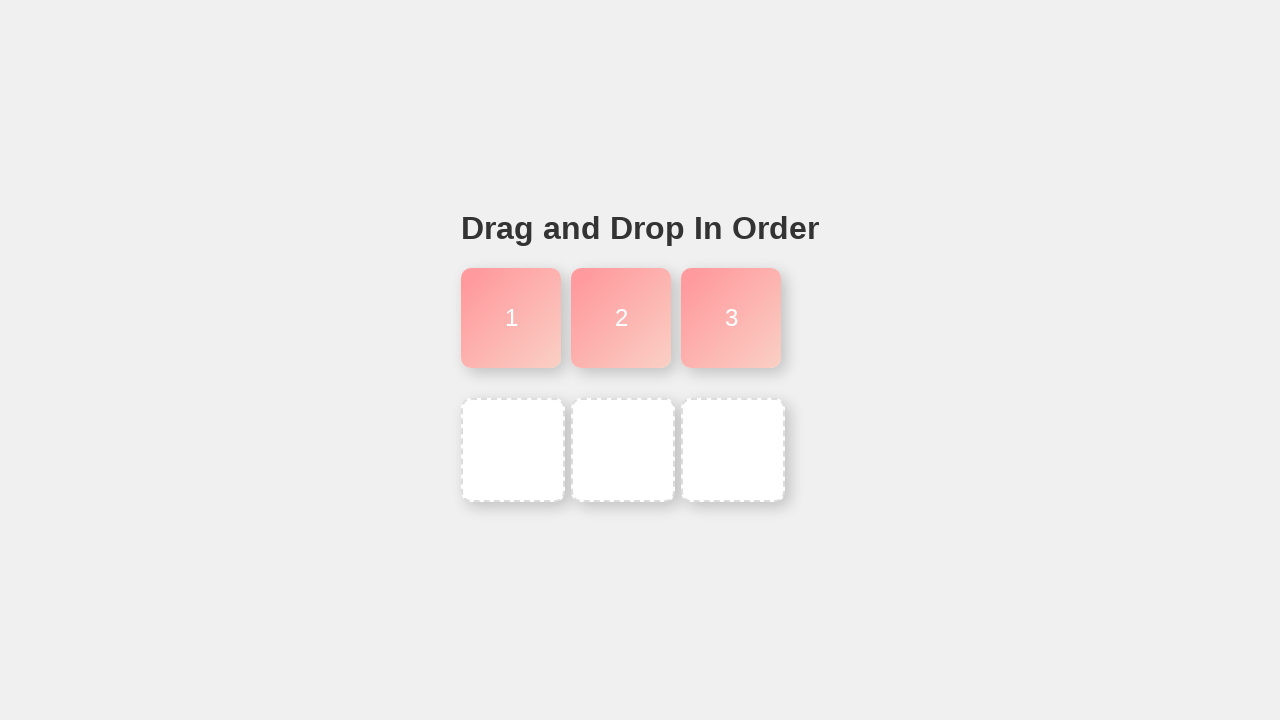

Located draggable puzzle piece 1
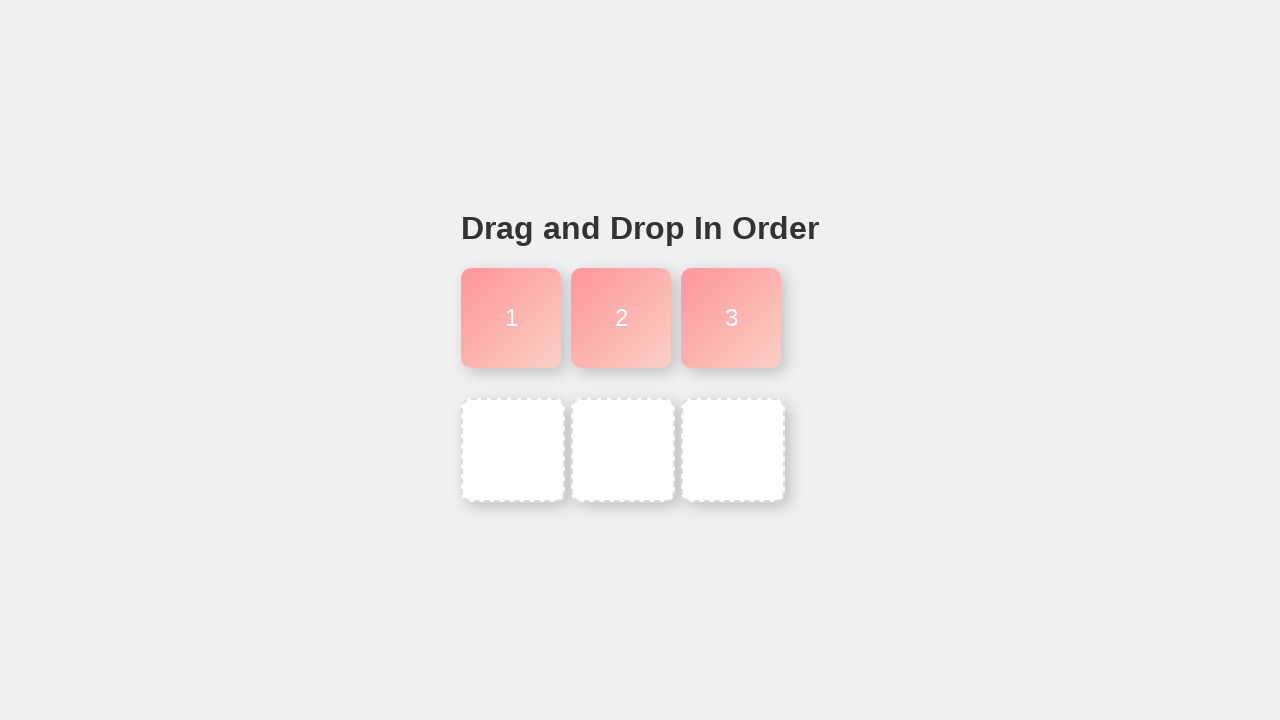

Located draggable puzzle piece 2
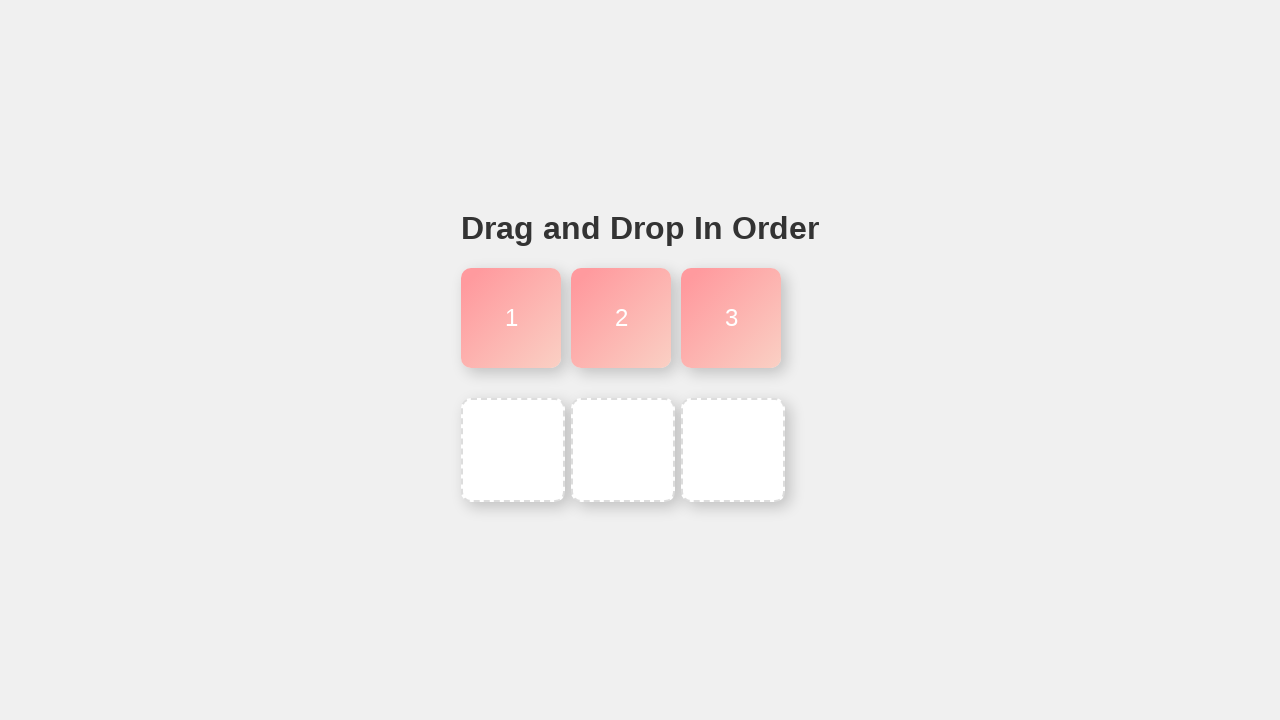

Located draggable puzzle piece 3
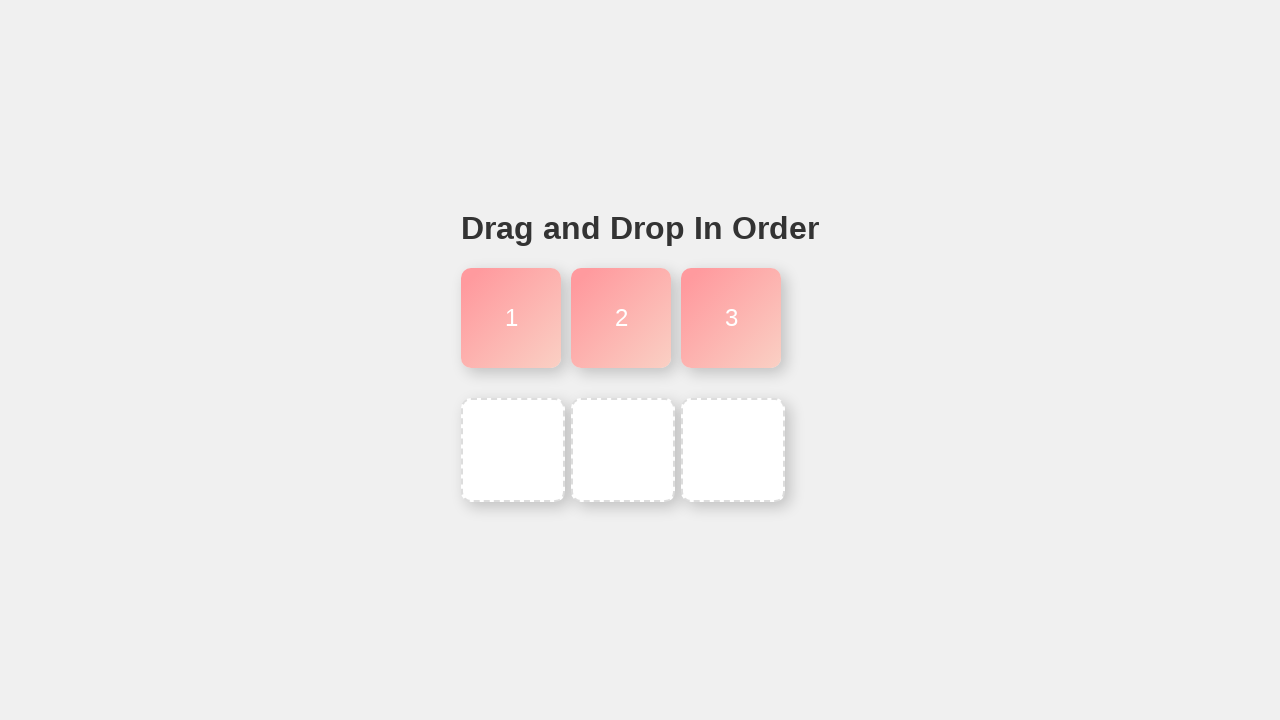

Located drop slot 1
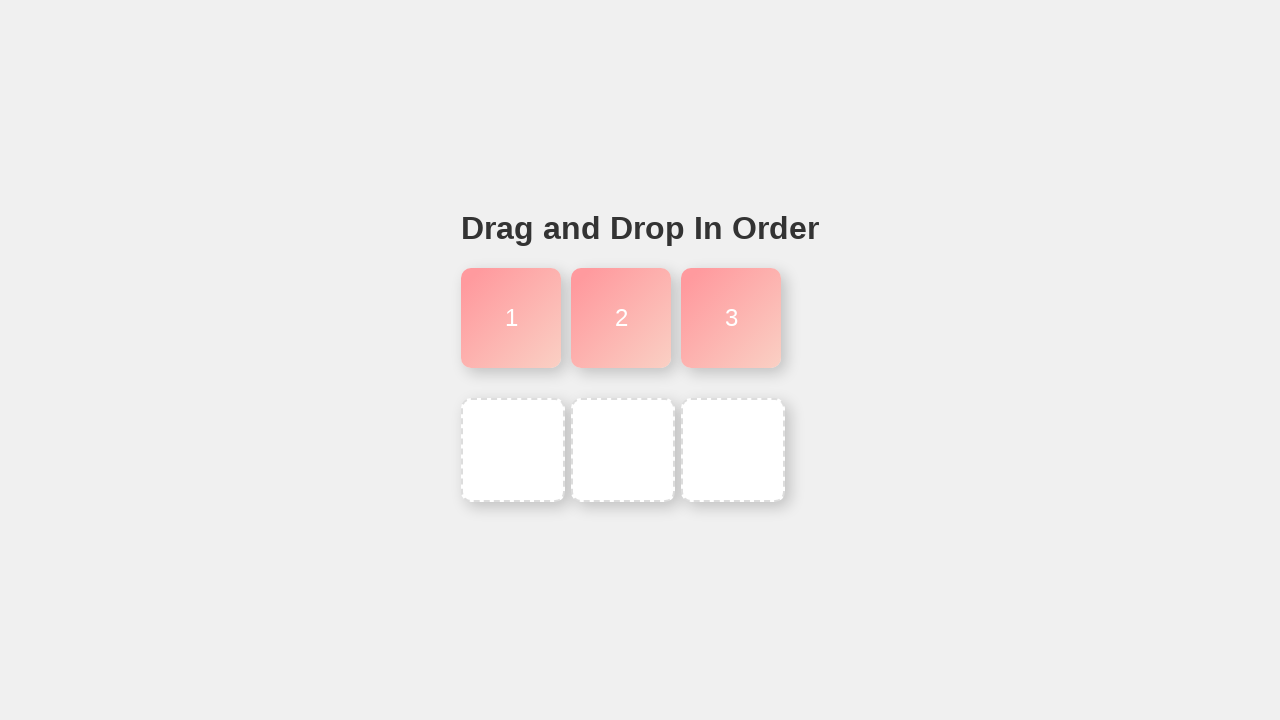

Located drop slot 2
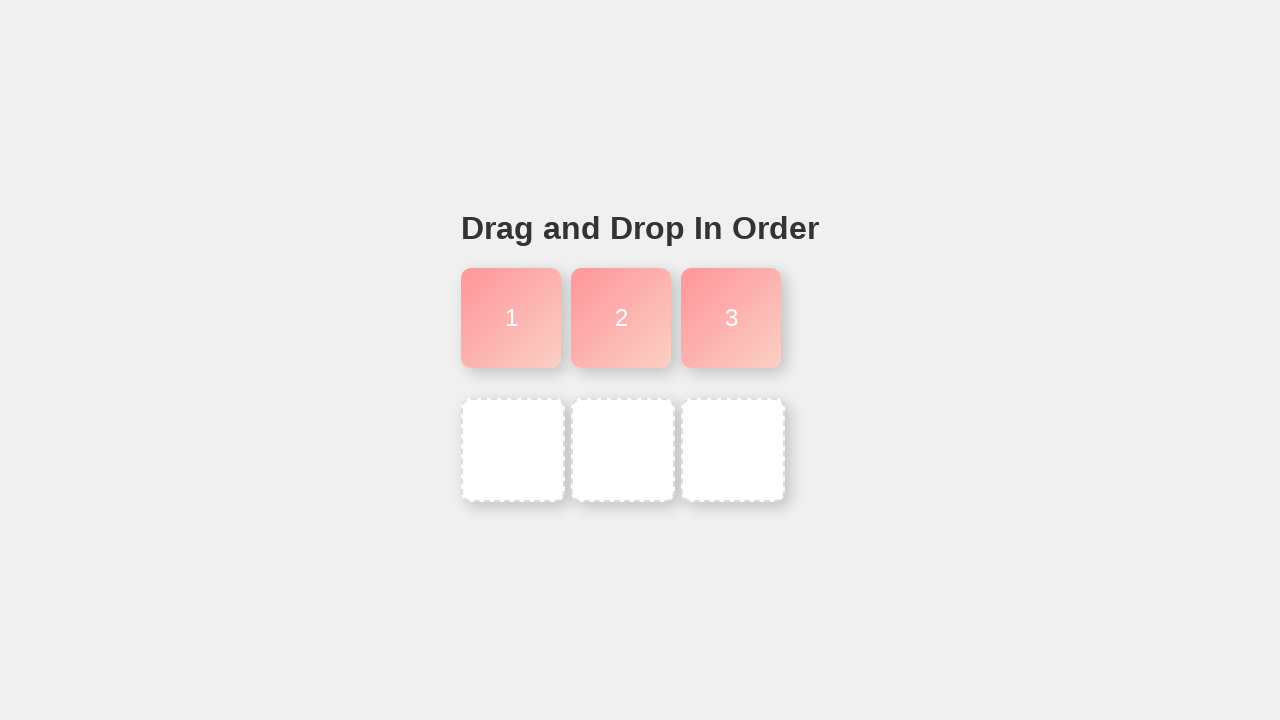

Located drop slot 3
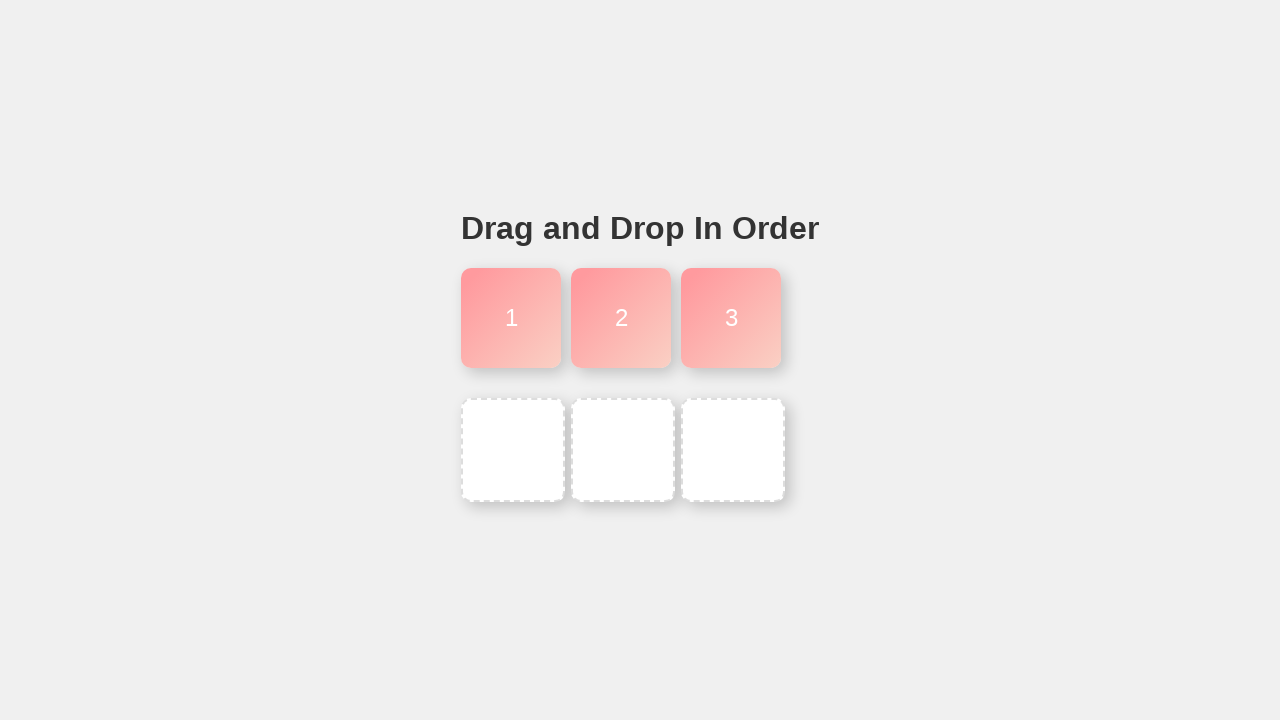

Dragged puzzle piece 1 to slot 1 at (513, 450)
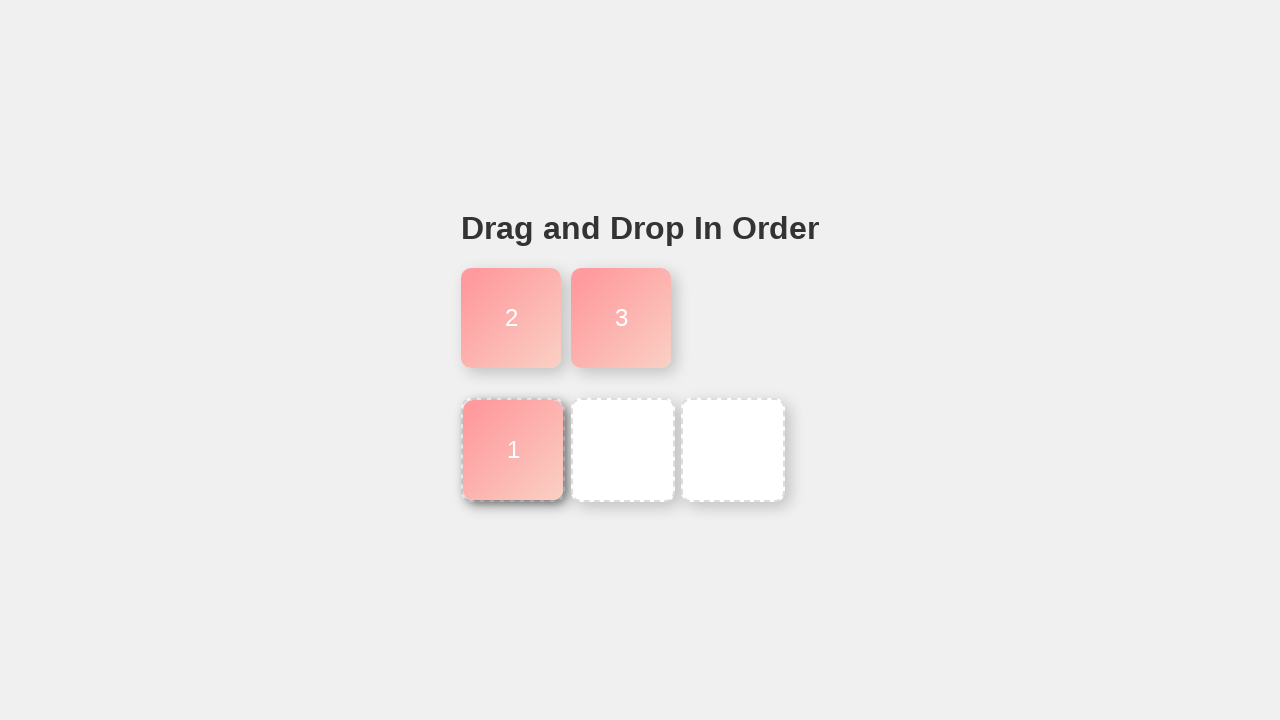

Dragged puzzle piece 2 to slot 2 at (623, 450)
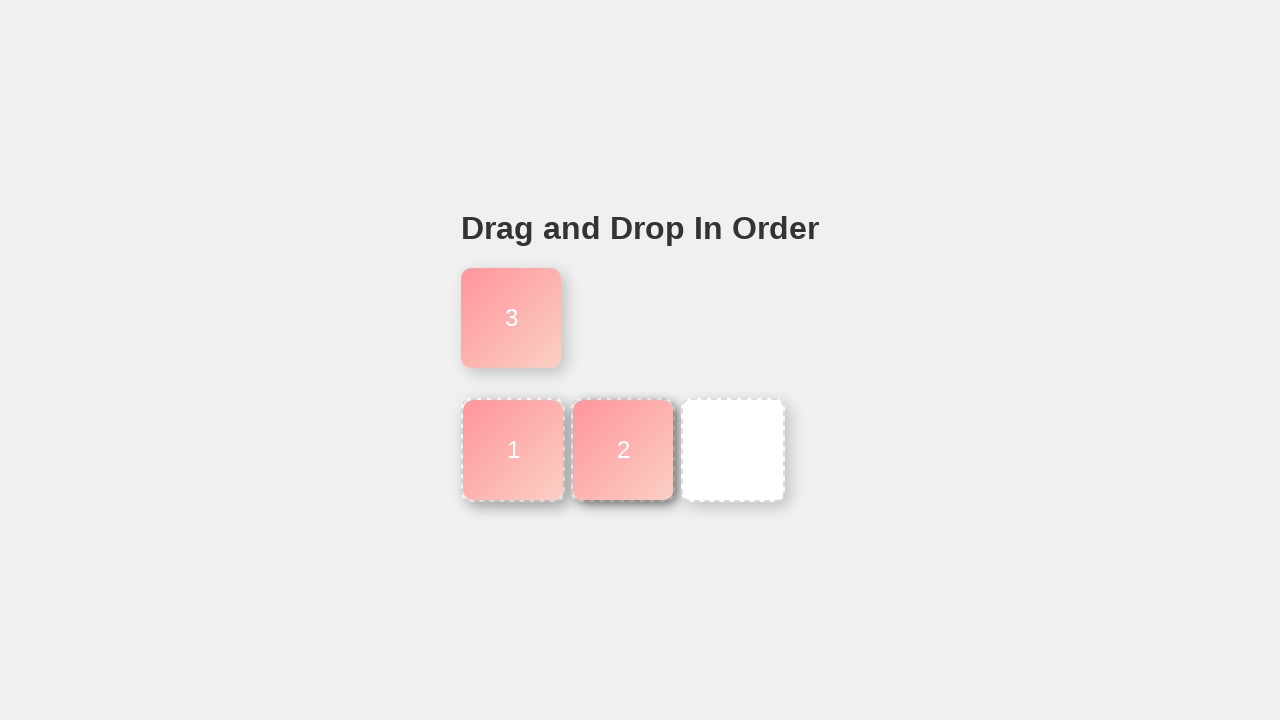

Dragged puzzle piece 3 to slot 3 at (733, 450)
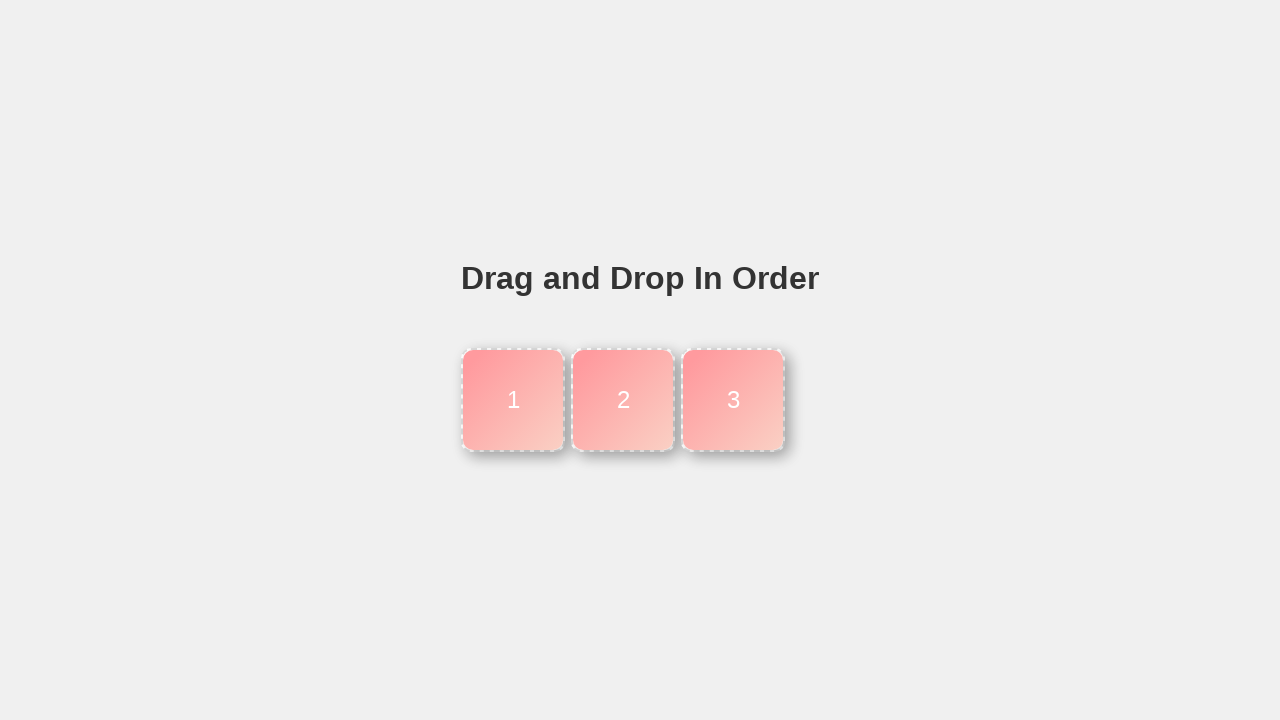

Located success message element
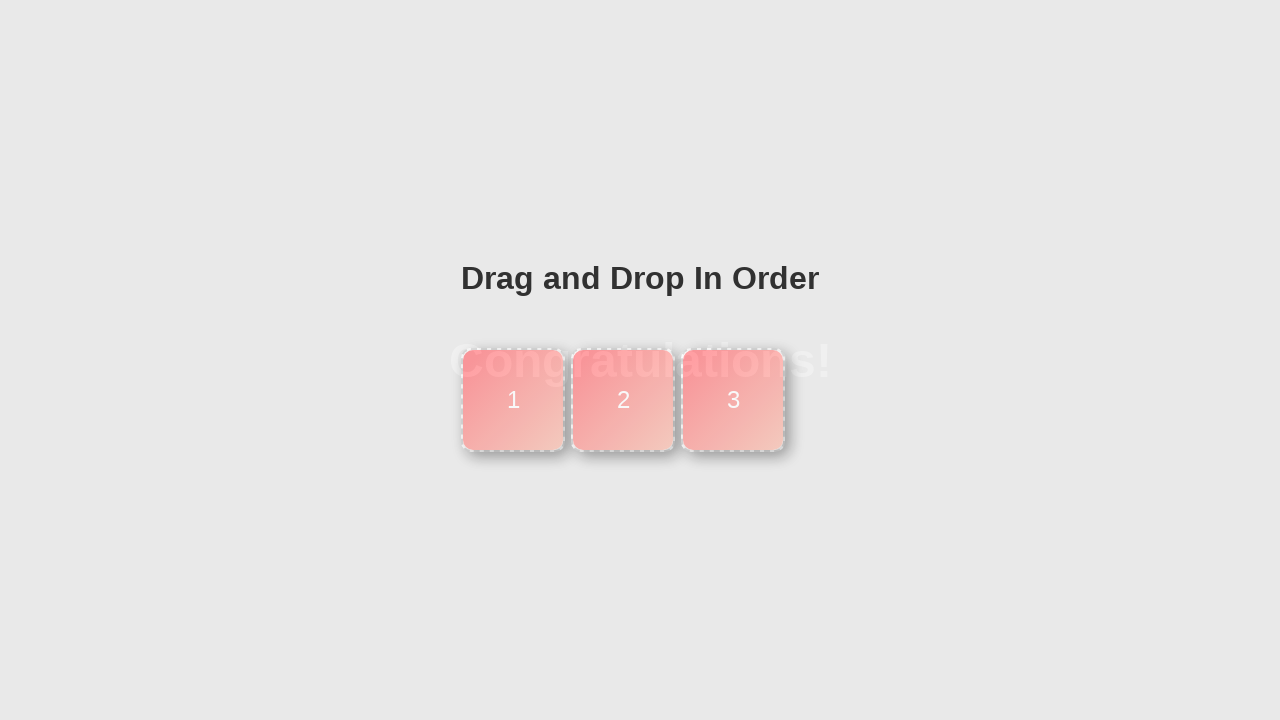

Verified success message displays 'Congratulations!'
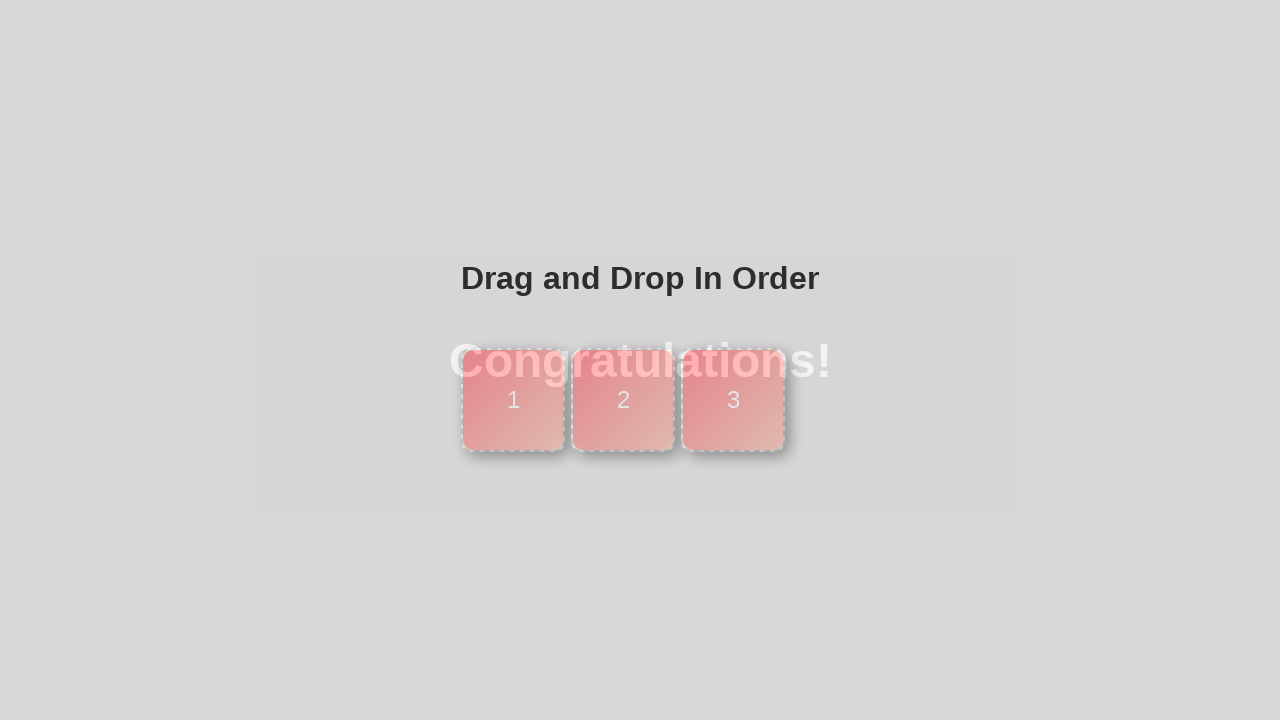

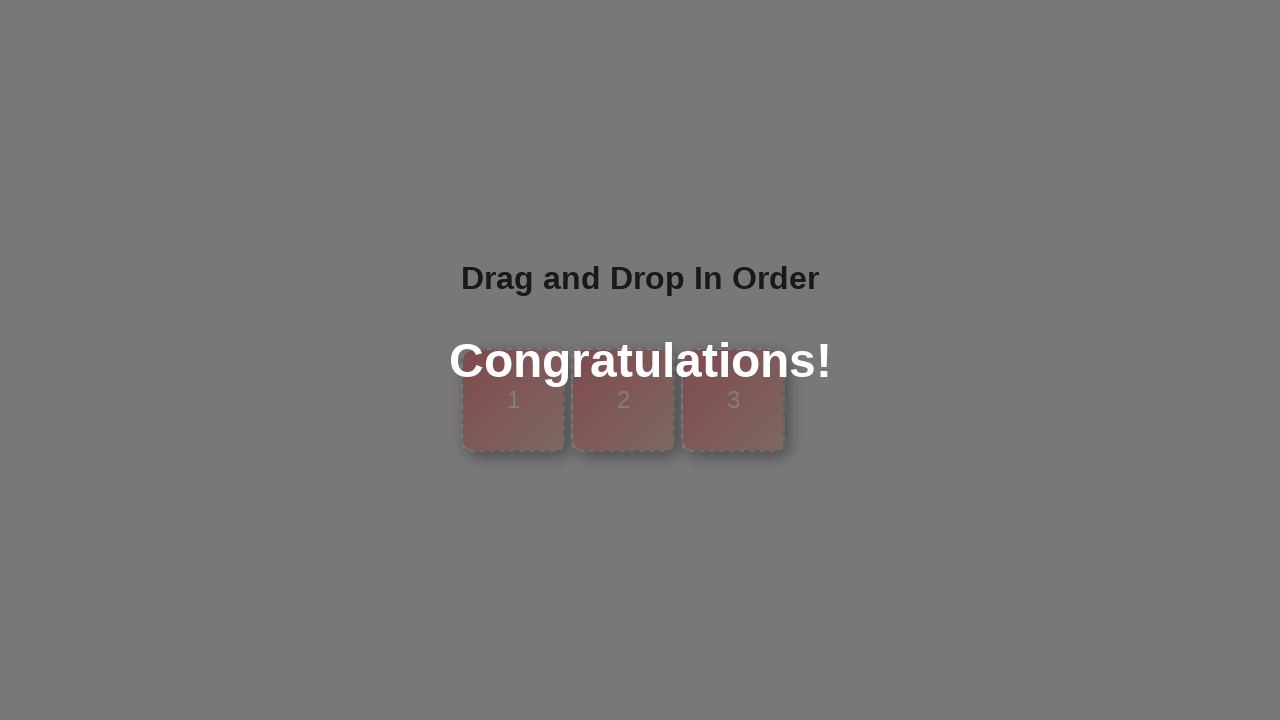